Tests browser back button navigation between filter views

Starting URL: https://demo.playwright.dev/todomvc/#/

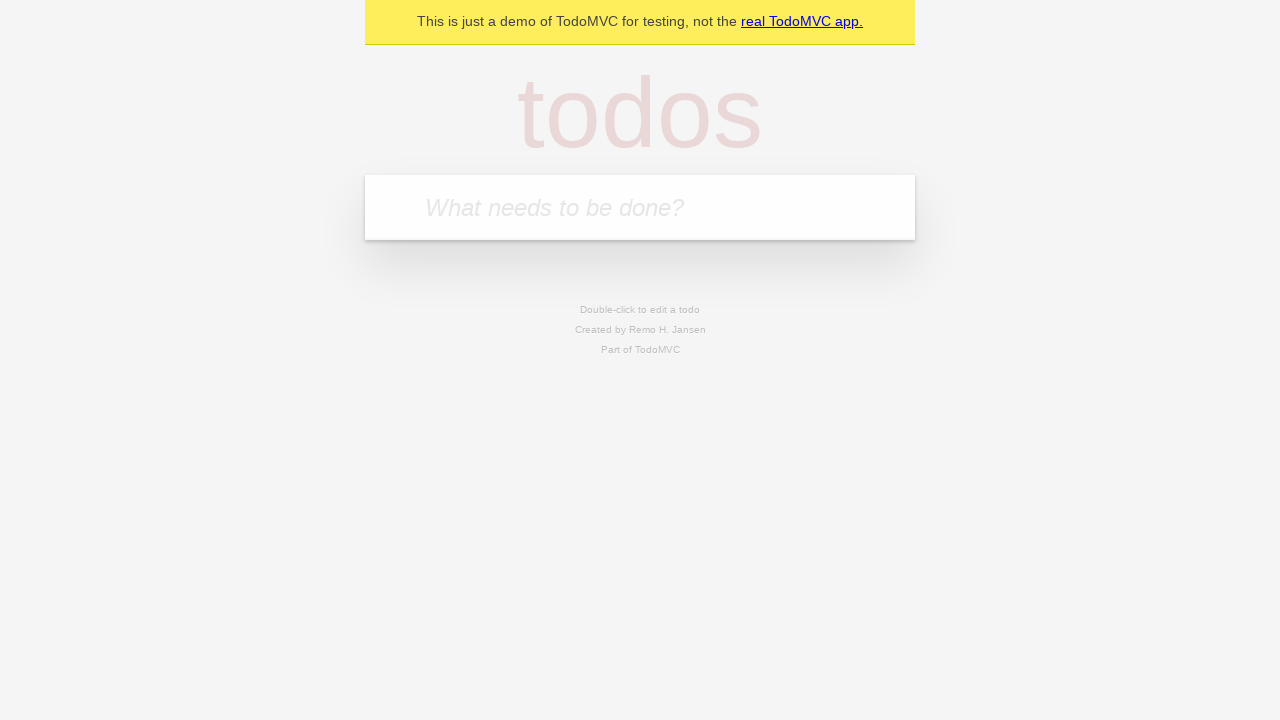

Filled todo input field with 'buy some cheese' on internal:attr=[placeholder="What needs to be done?"i]
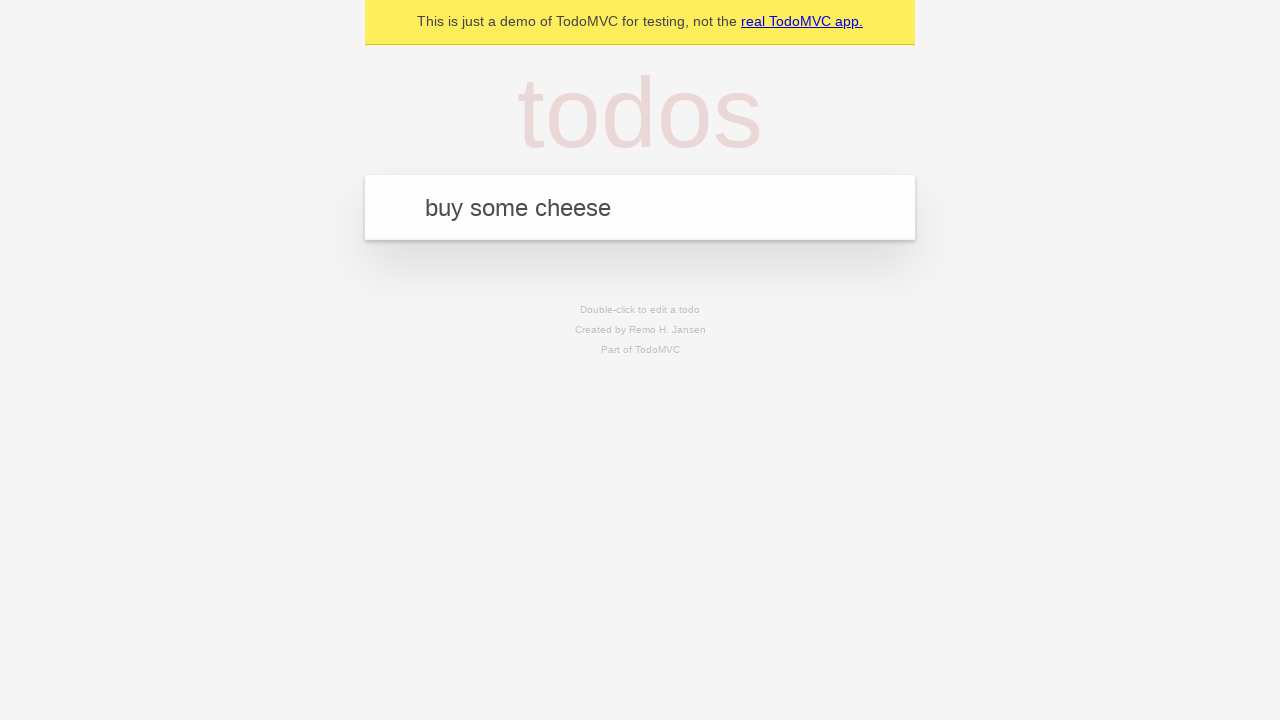

Pressed Enter to add todo 'buy some cheese' on internal:attr=[placeholder="What needs to be done?"i]
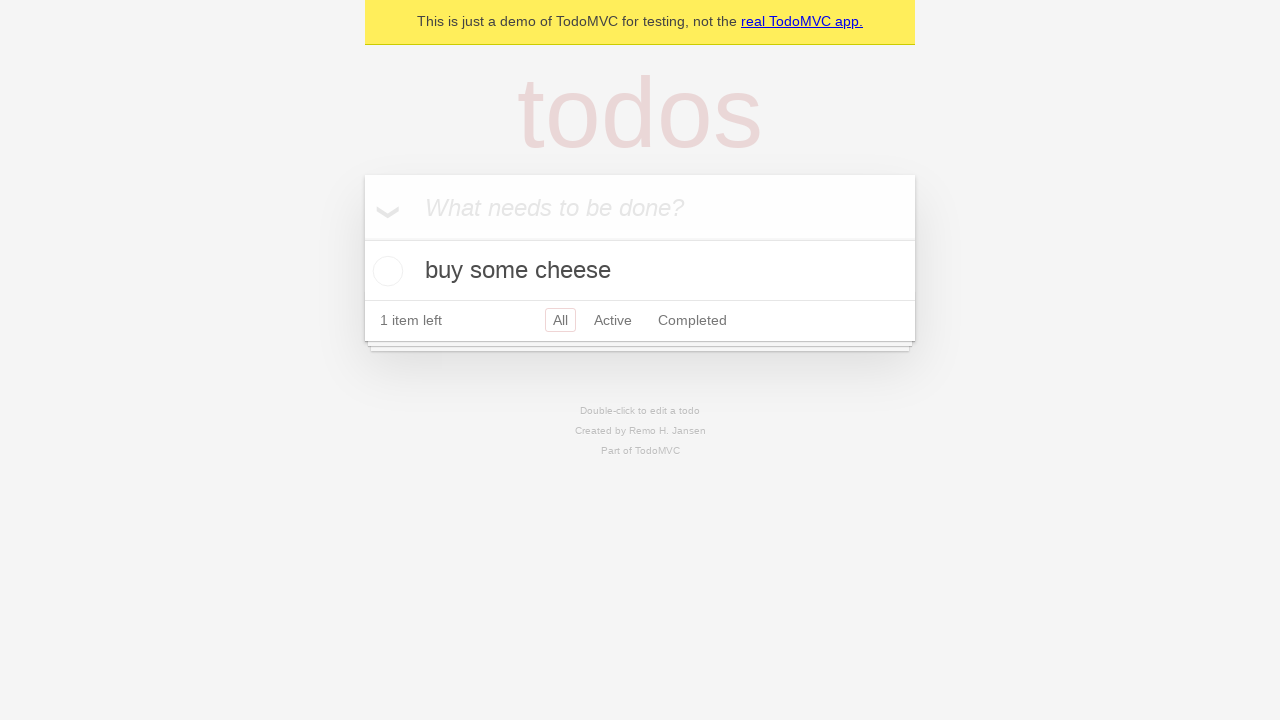

Filled todo input field with 'feed the cat' on internal:attr=[placeholder="What needs to be done?"i]
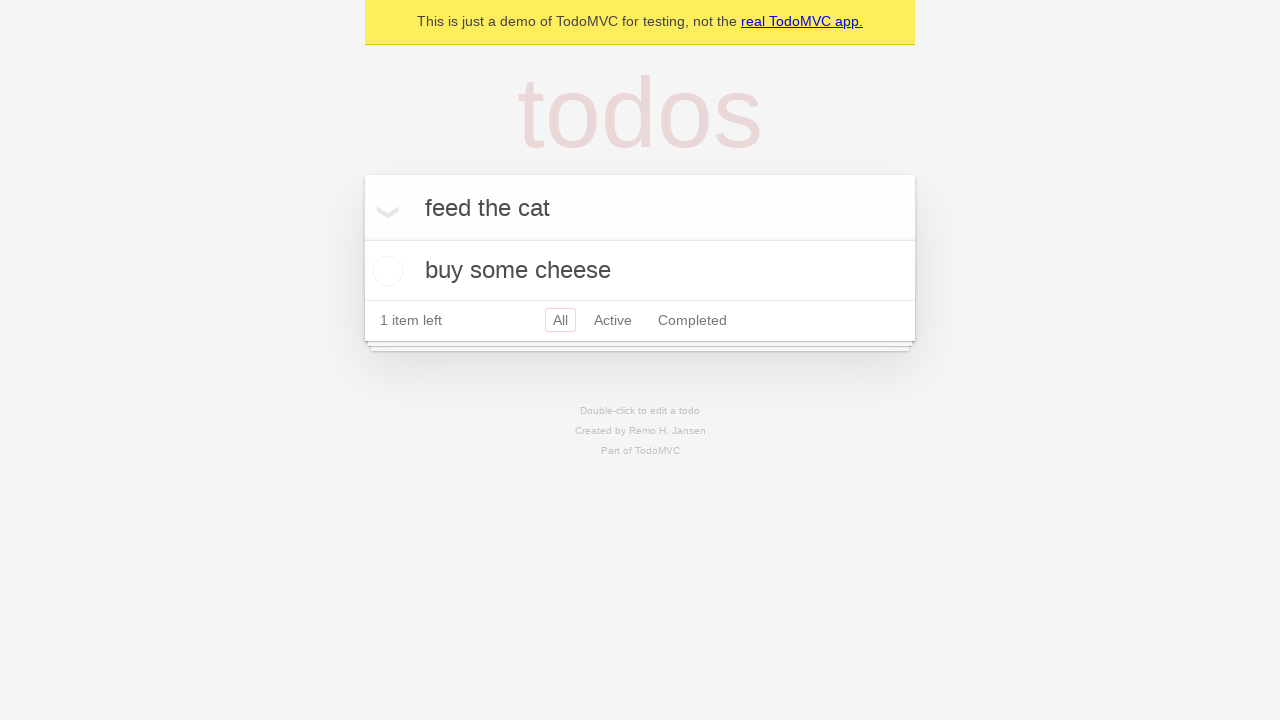

Pressed Enter to add todo 'feed the cat' on internal:attr=[placeholder="What needs to be done?"i]
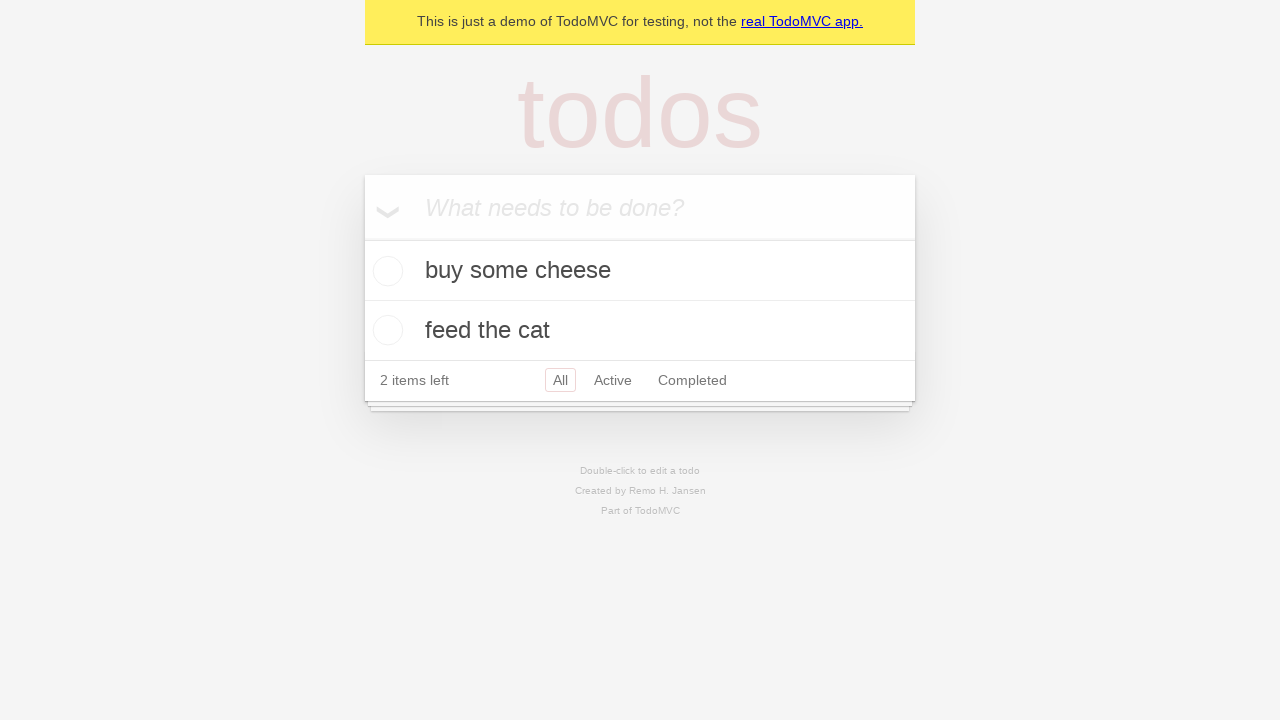

Filled todo input field with 'book a doctors appointment' on internal:attr=[placeholder="What needs to be done?"i]
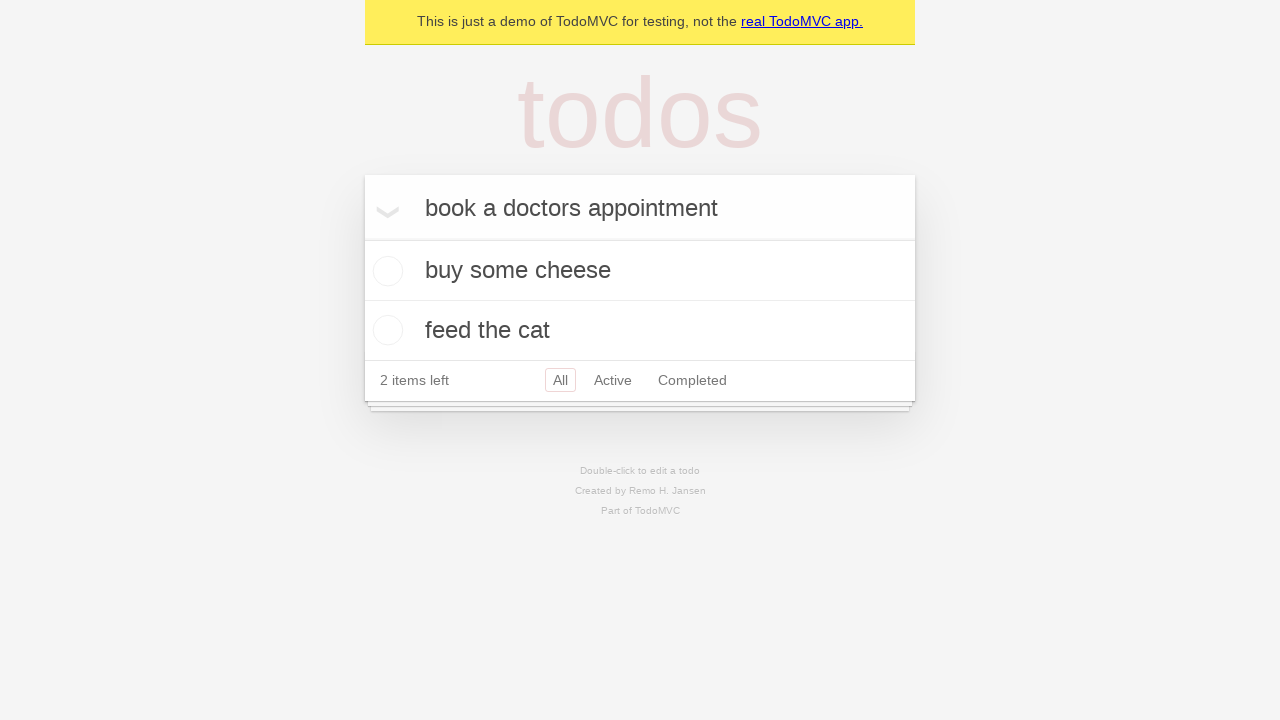

Pressed Enter to add todo 'book a doctors appointment' on internal:attr=[placeholder="What needs to be done?"i]
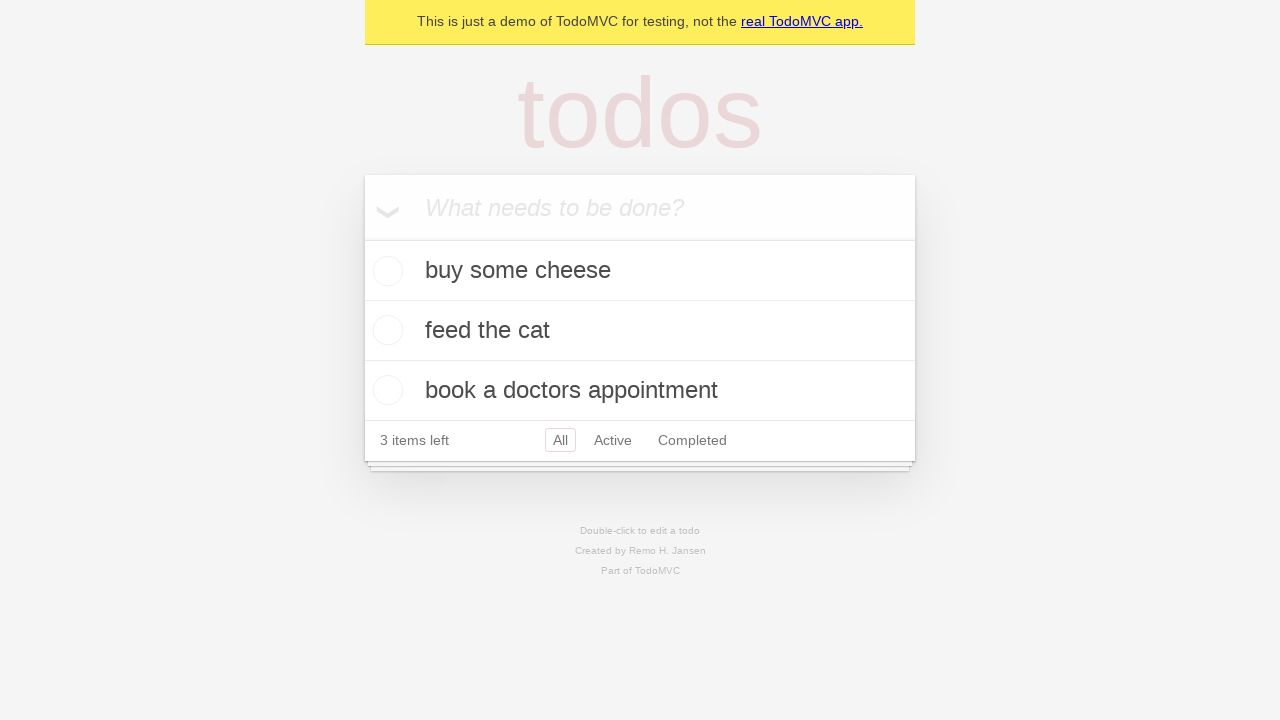

Checked the second todo item at (385, 330) on internal:testid=[data-testid="todo-item"s] >> nth=1 >> internal:role=checkbox
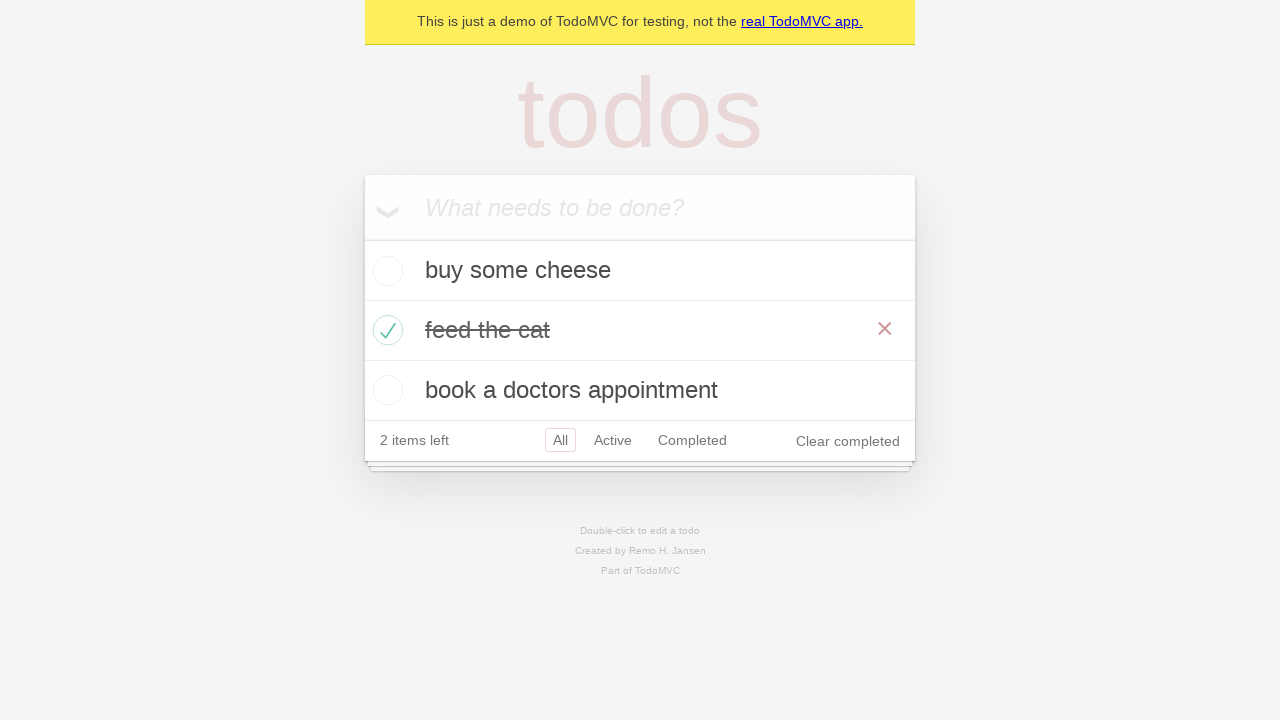

Clicked 'All' filter link at (560, 440) on internal:role=link[name="All"i]
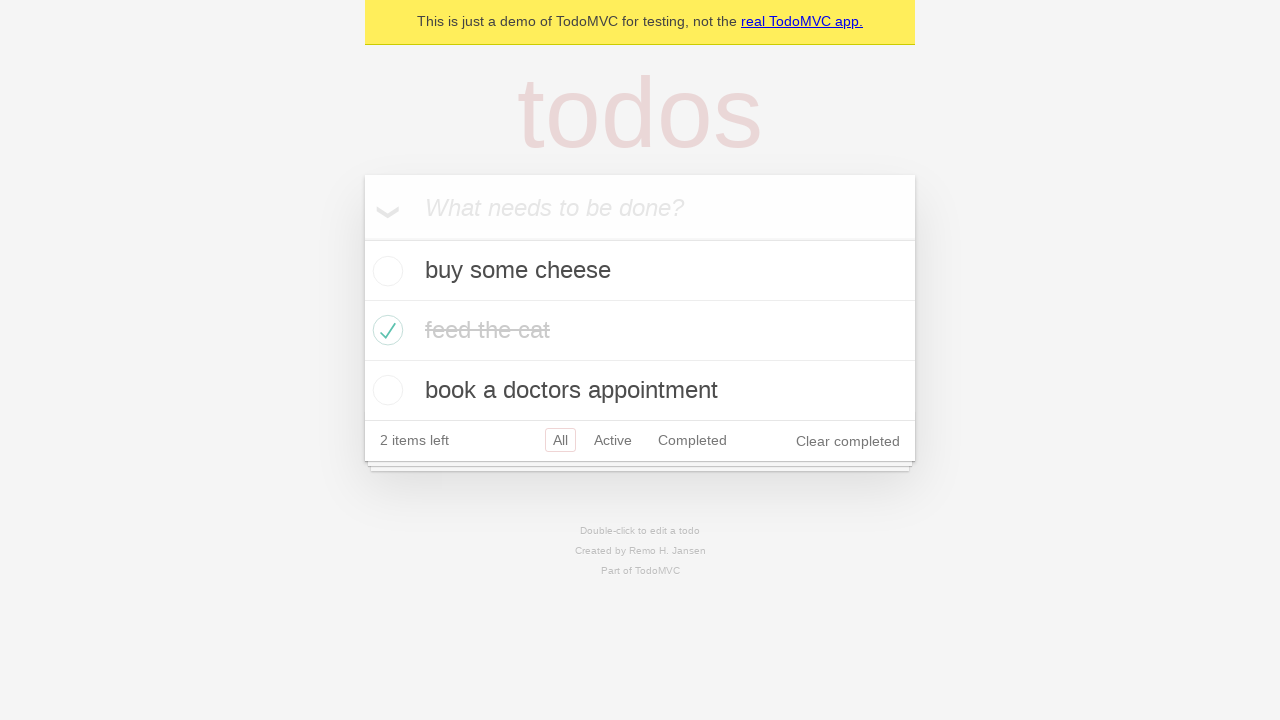

Clicked 'Active' filter link at (613, 440) on internal:role=link[name="Active"i]
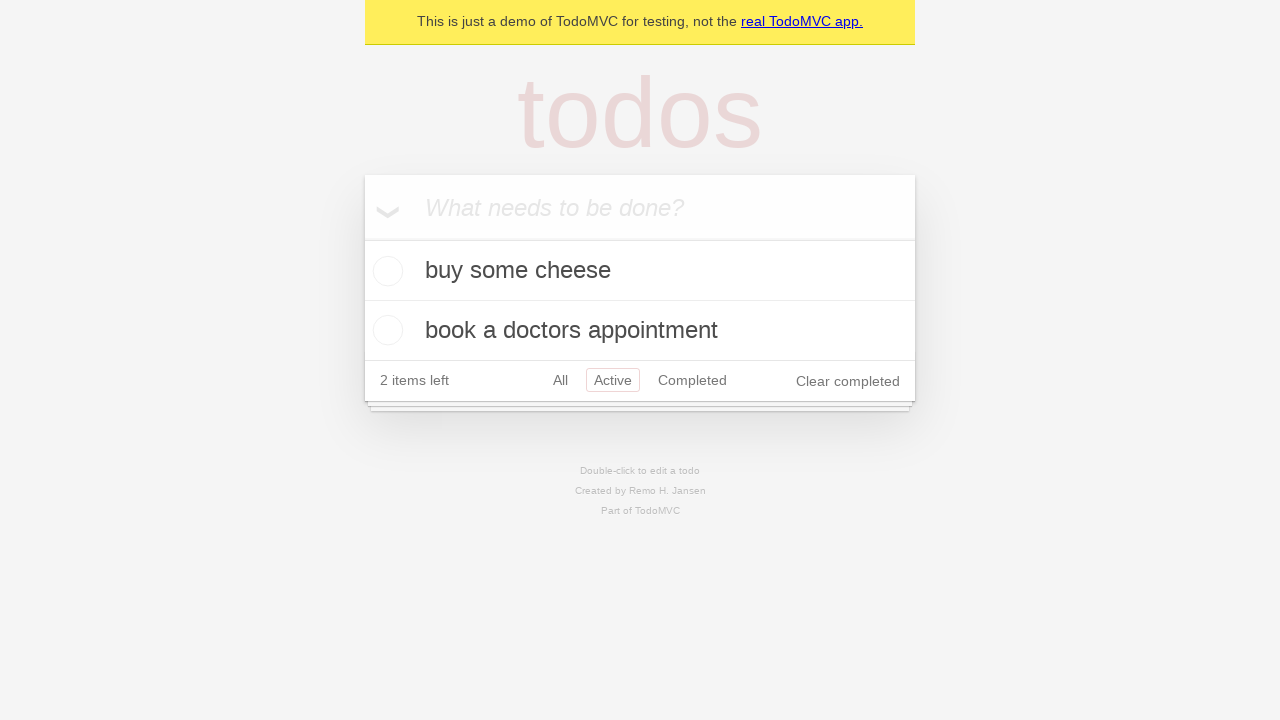

Clicked 'Completed' filter link at (692, 380) on internal:role=link[name="Completed"i]
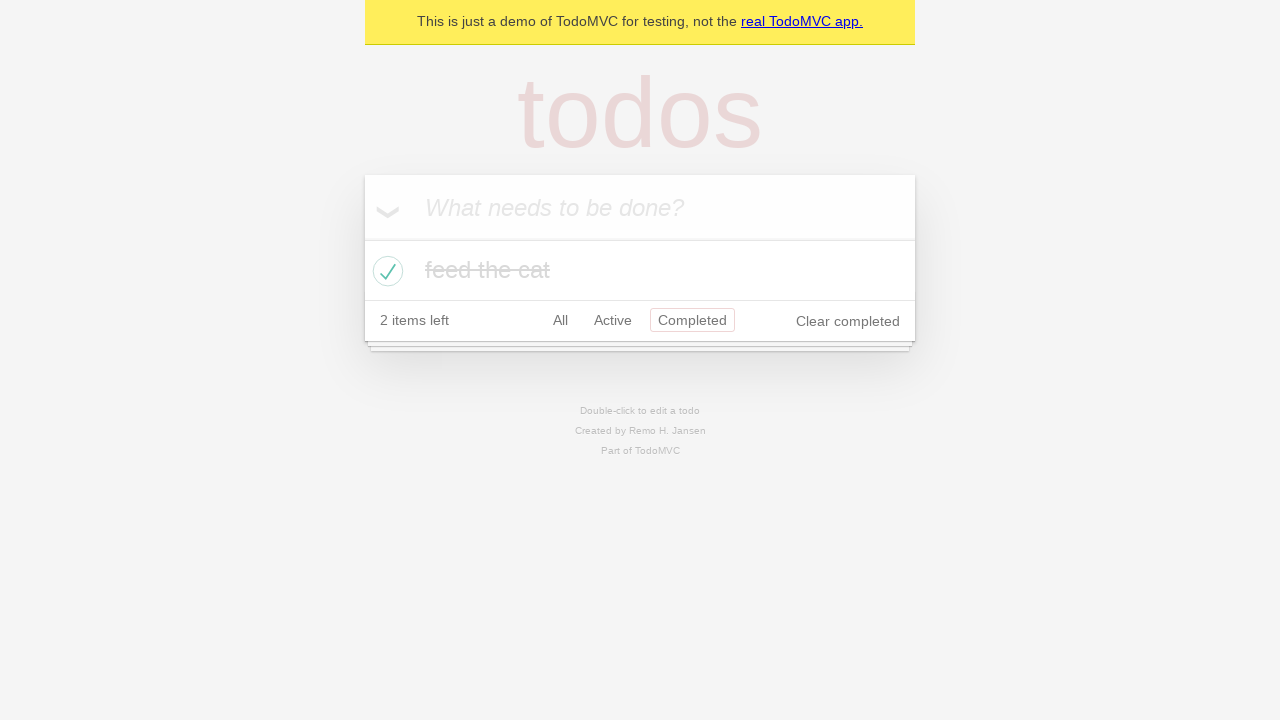

Navigated back to 'Active' filter view
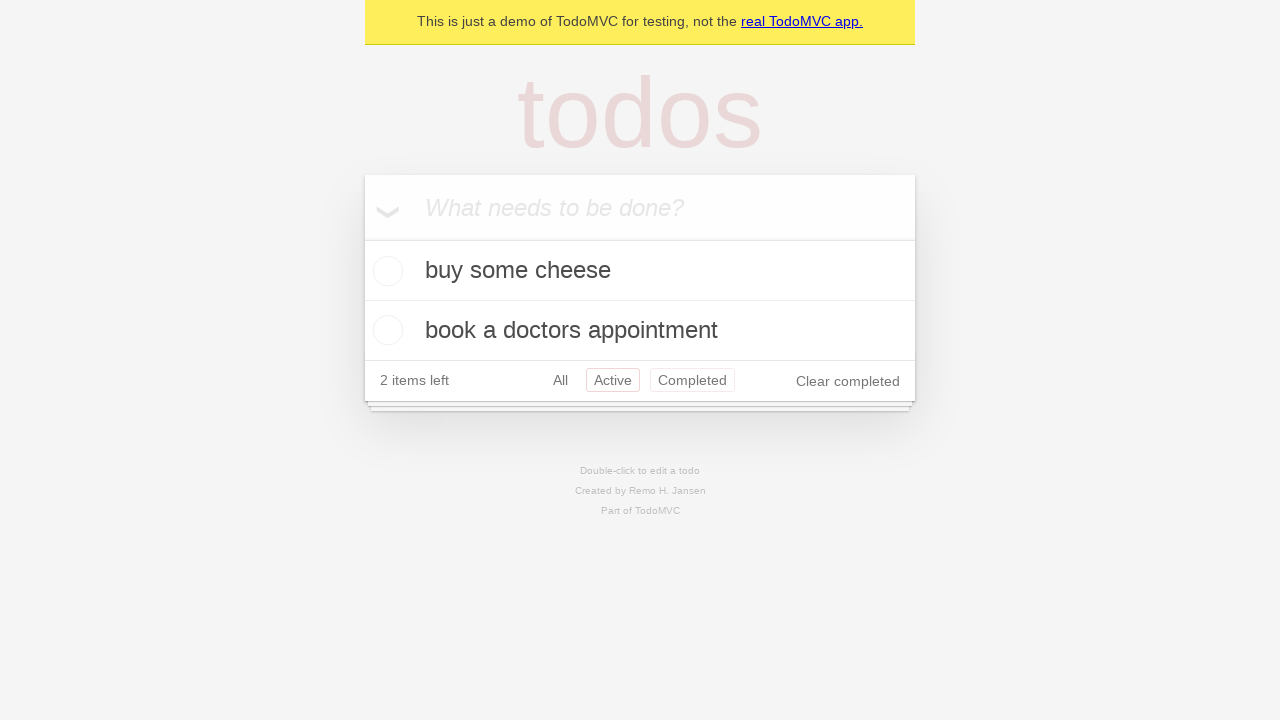

Navigated back to 'All' filter view
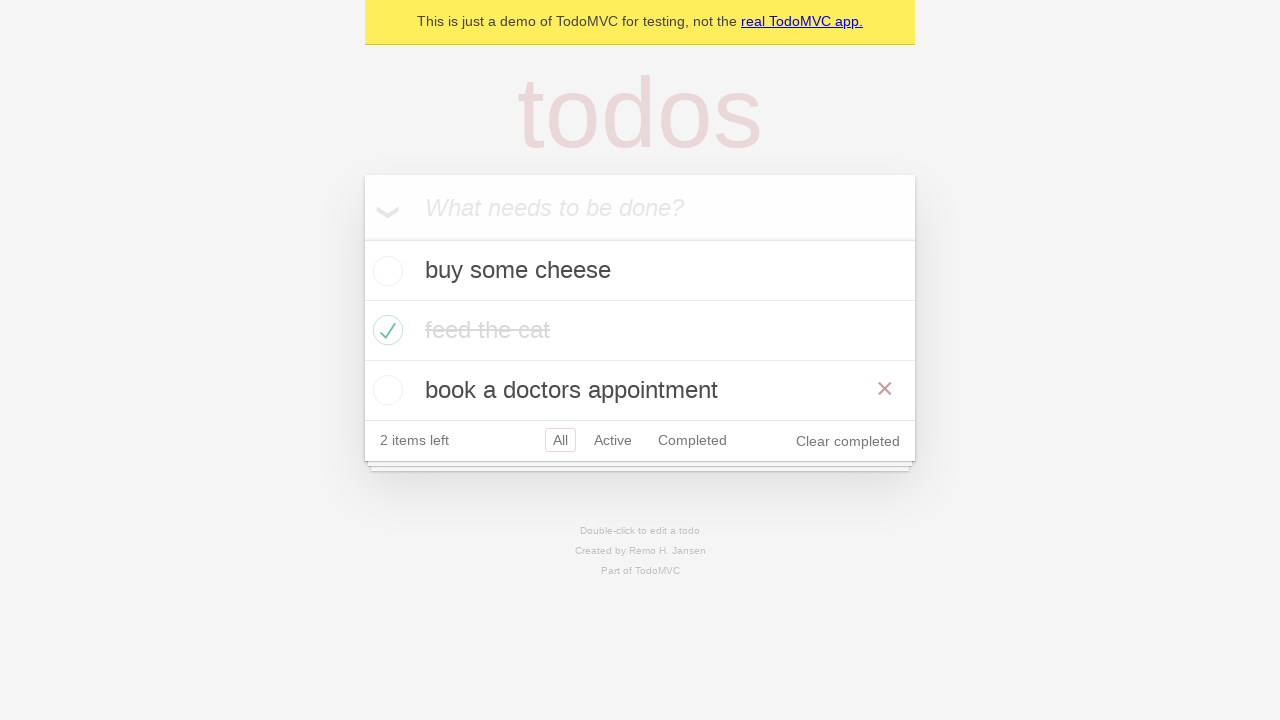

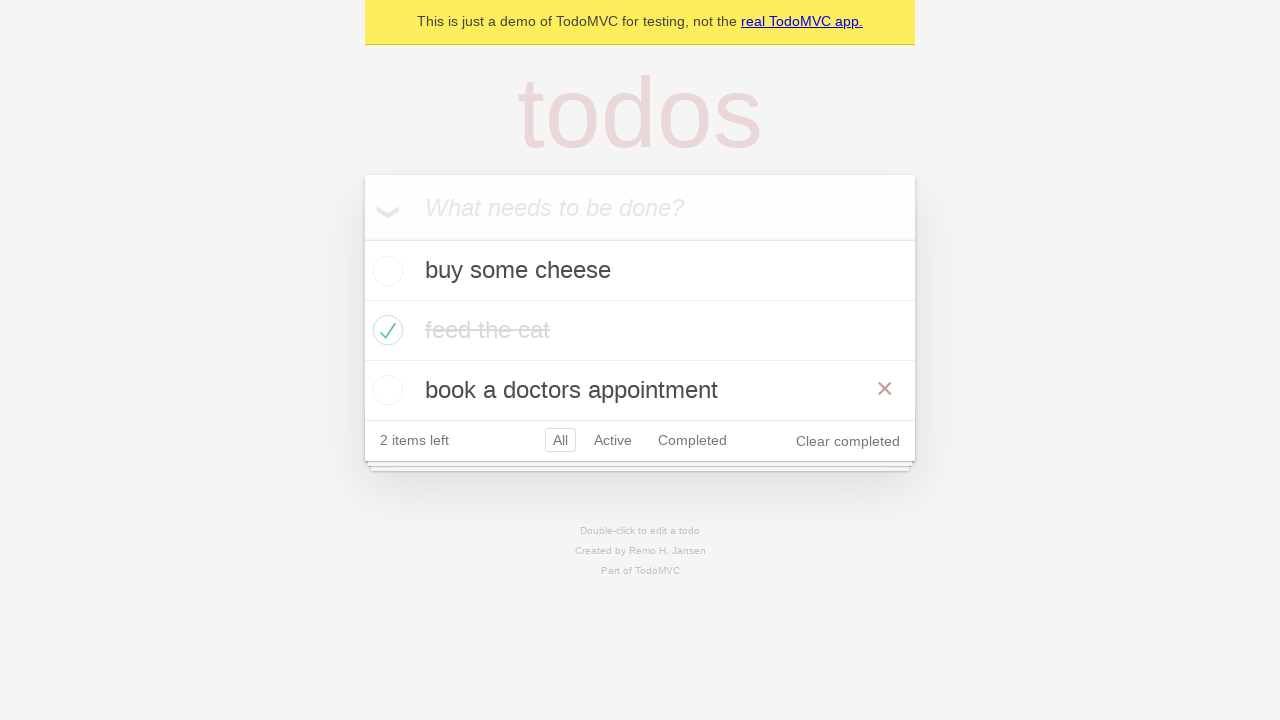